Tests dropdown and checkbox functionality on a practice page by selecting a senior citizen discount checkbox, opening a passenger info dropdown, incrementing adult count to 5, and verifying the selection

Starting URL: https://rahulshettyacademy.com/dropdownsPractise/

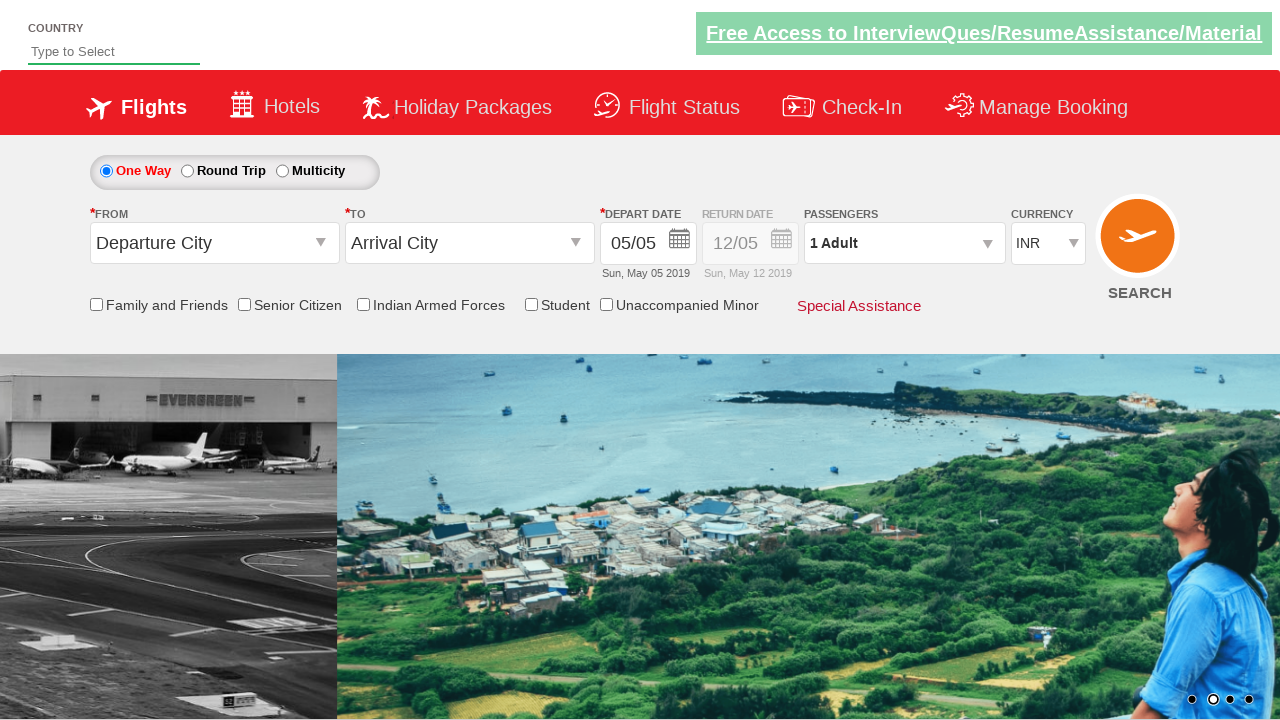

Verified senior citizen discount checkbox is not initially checked
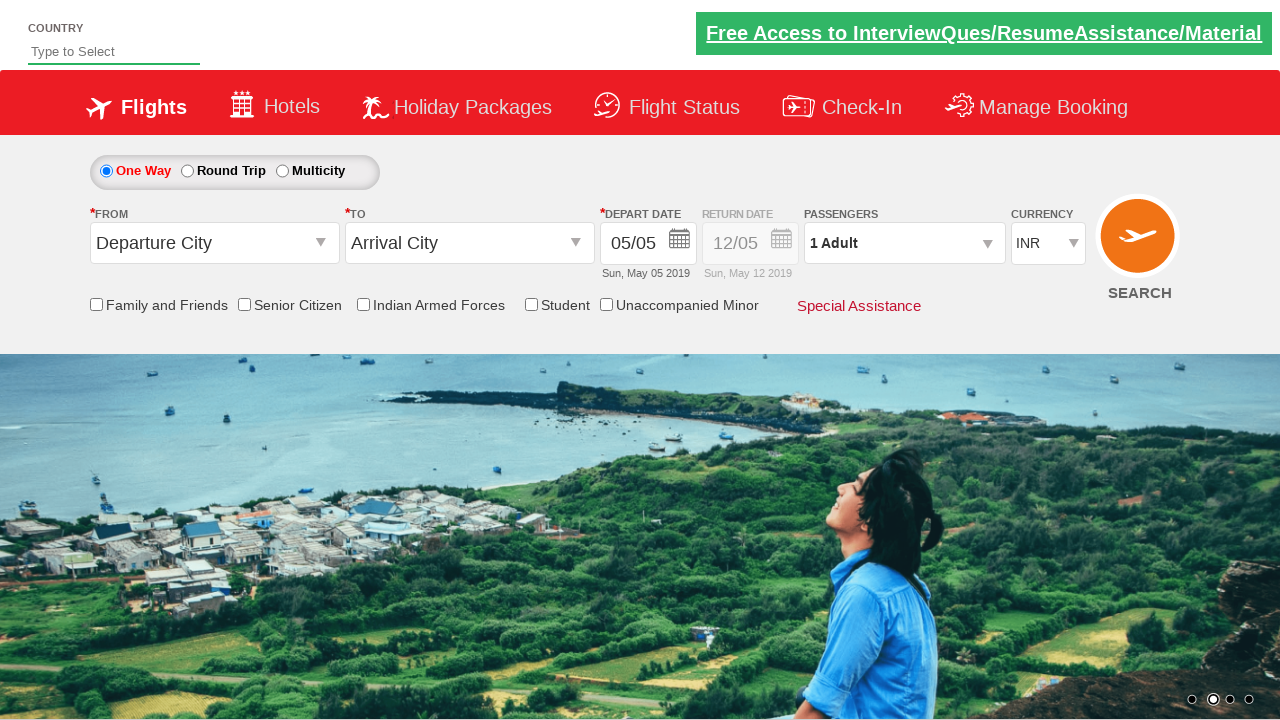

Clicked senior citizen discount checkbox to select it at (244, 304) on input[id*='SeniorCitizenDiscount']
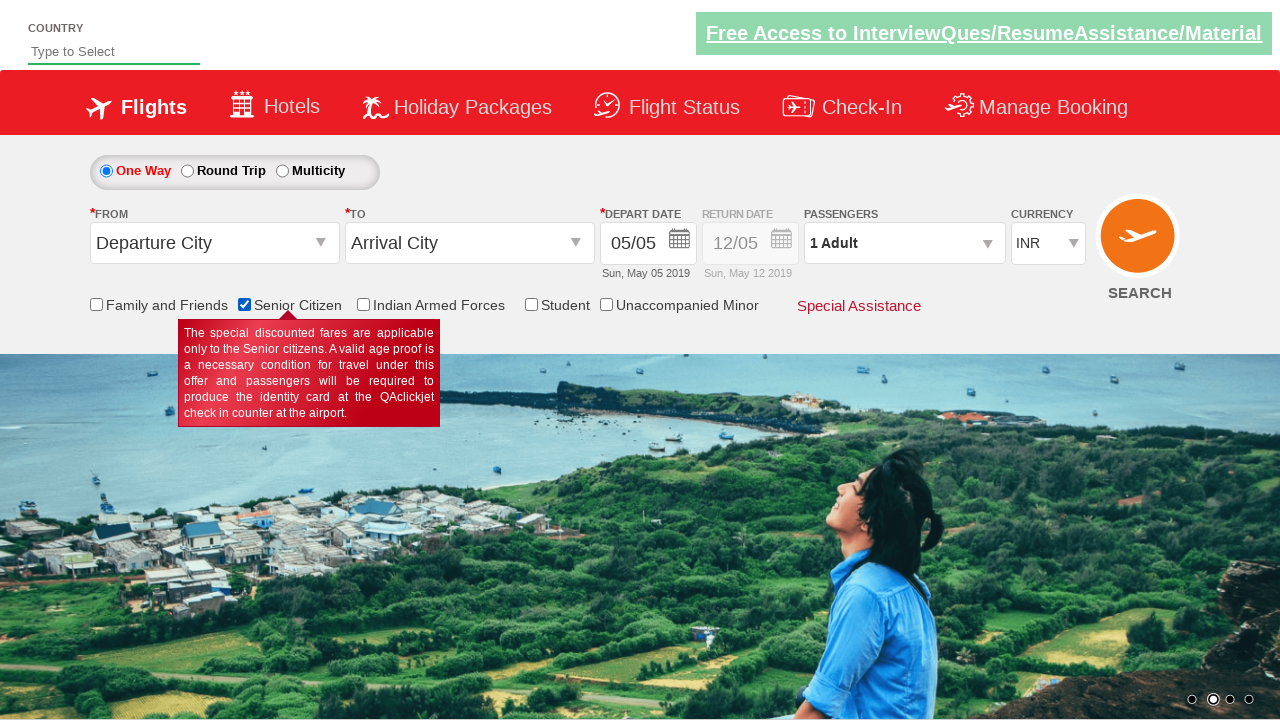

Verified senior citizen discount checkbox is now checked
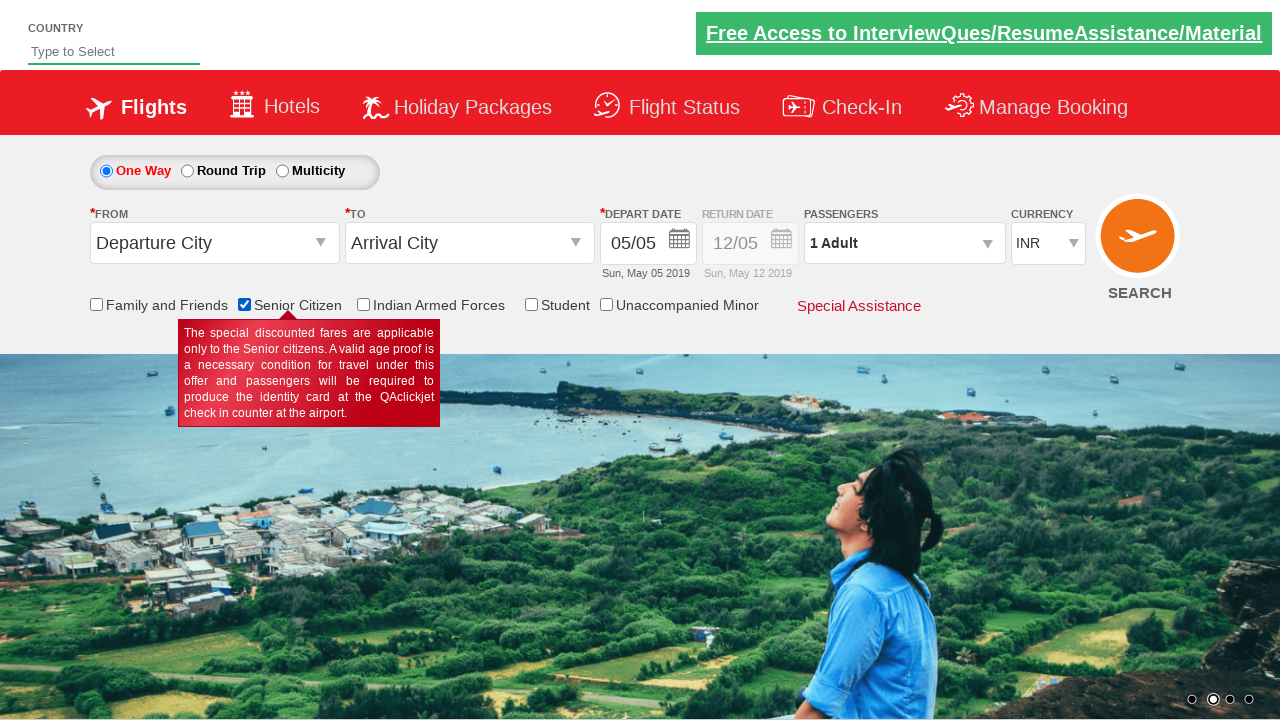

Clicked passenger info dropdown to open it at (904, 243) on #divpaxinfo
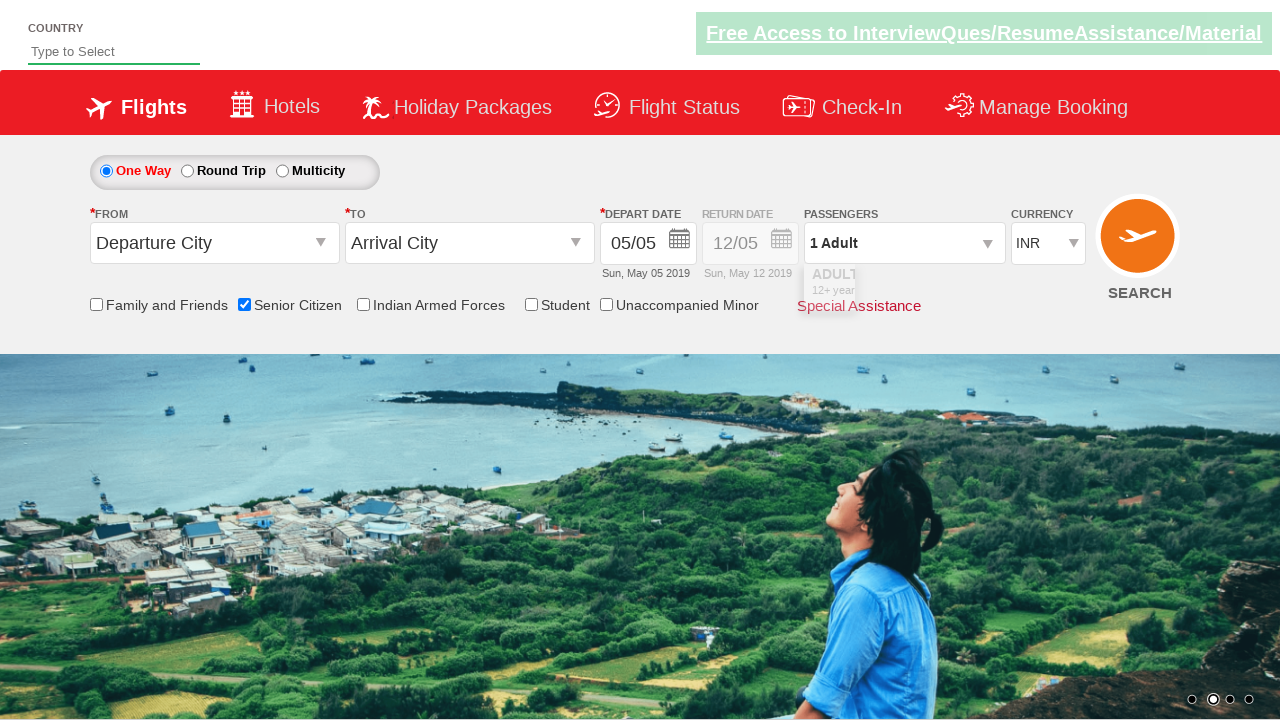

Waited for dropdown to fully load
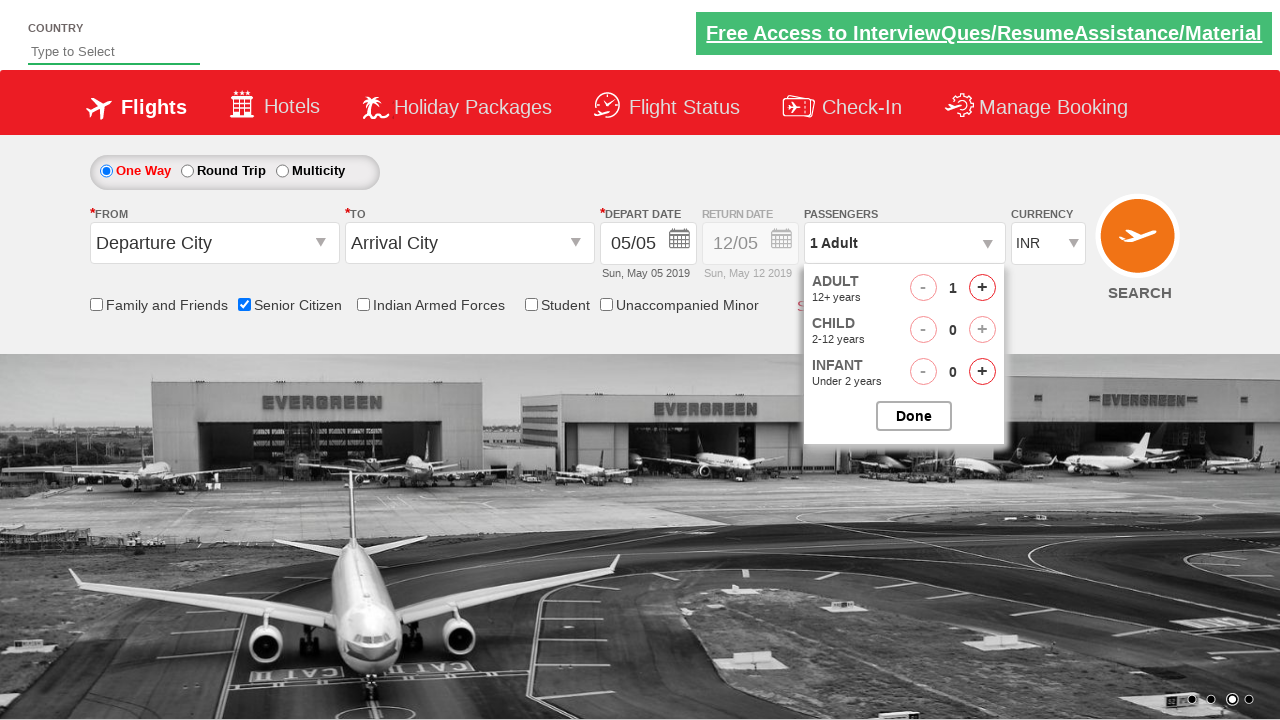

Incremented adult count (iteration 1 of 4) at (982, 288) on #hrefIncAdt
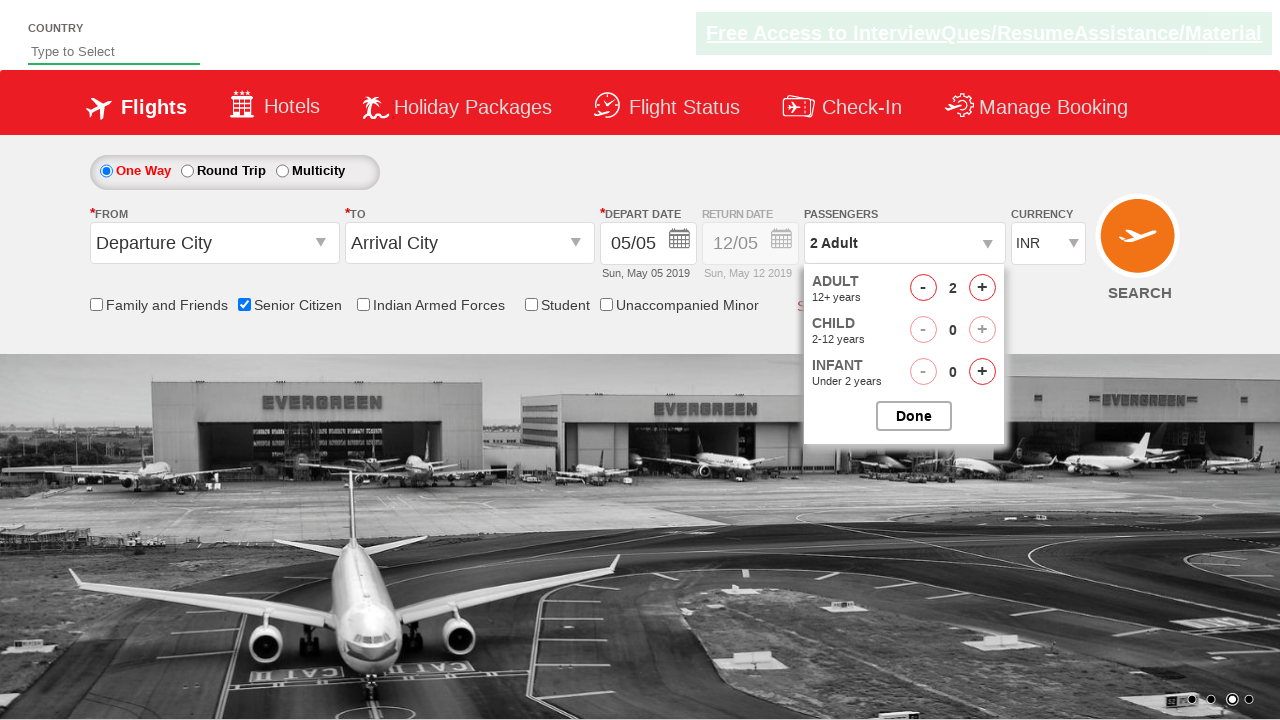

Incremented adult count (iteration 2 of 4) at (982, 288) on #hrefIncAdt
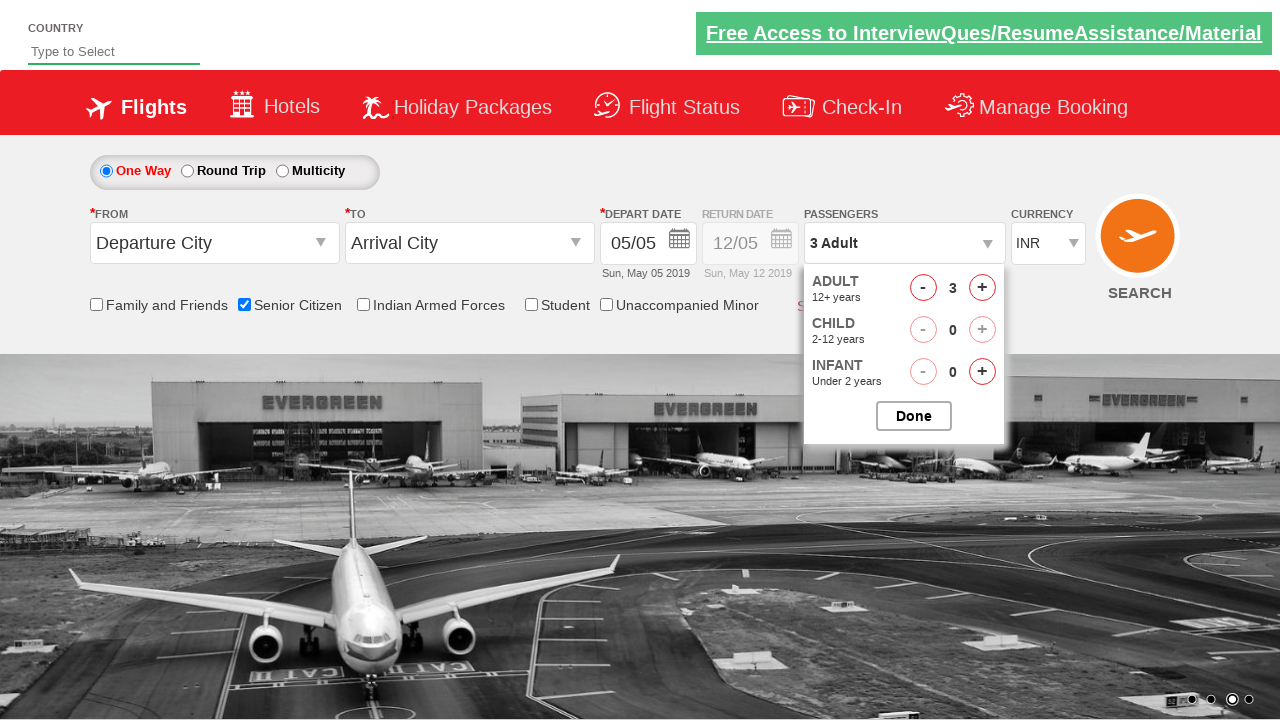

Incremented adult count (iteration 3 of 4) at (982, 288) on #hrefIncAdt
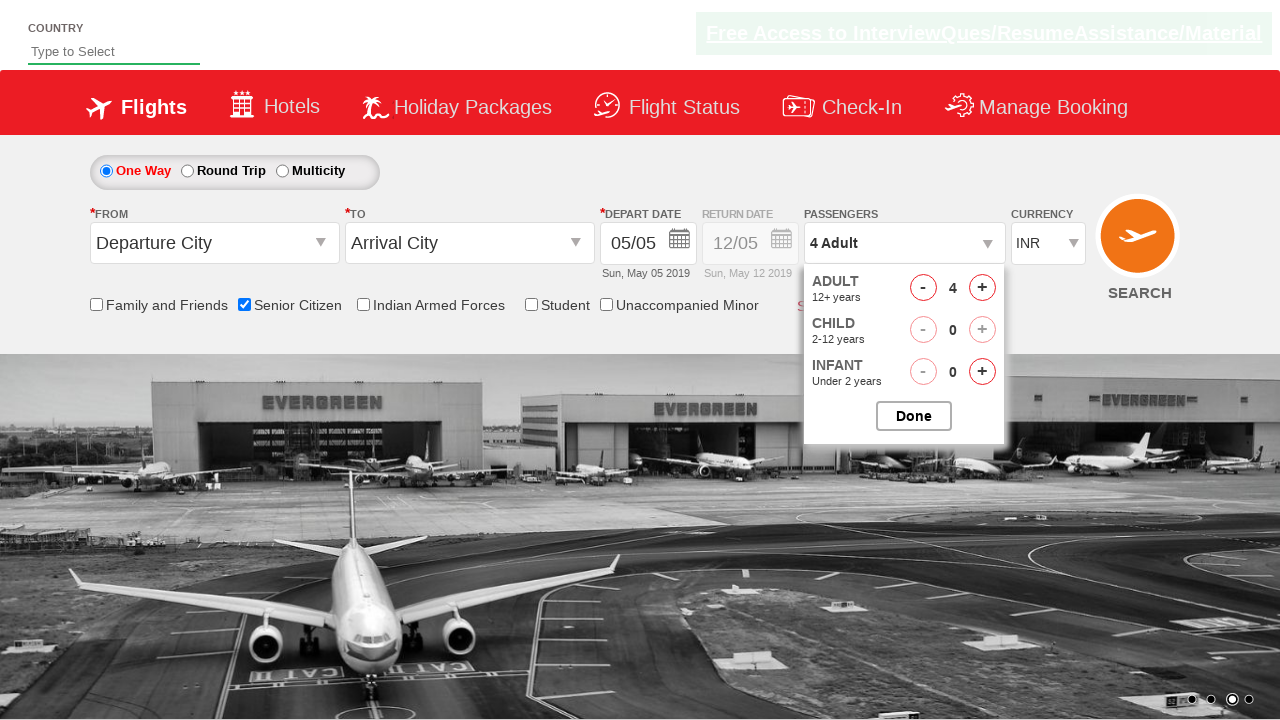

Incremented adult count (iteration 4 of 4) at (982, 288) on #hrefIncAdt
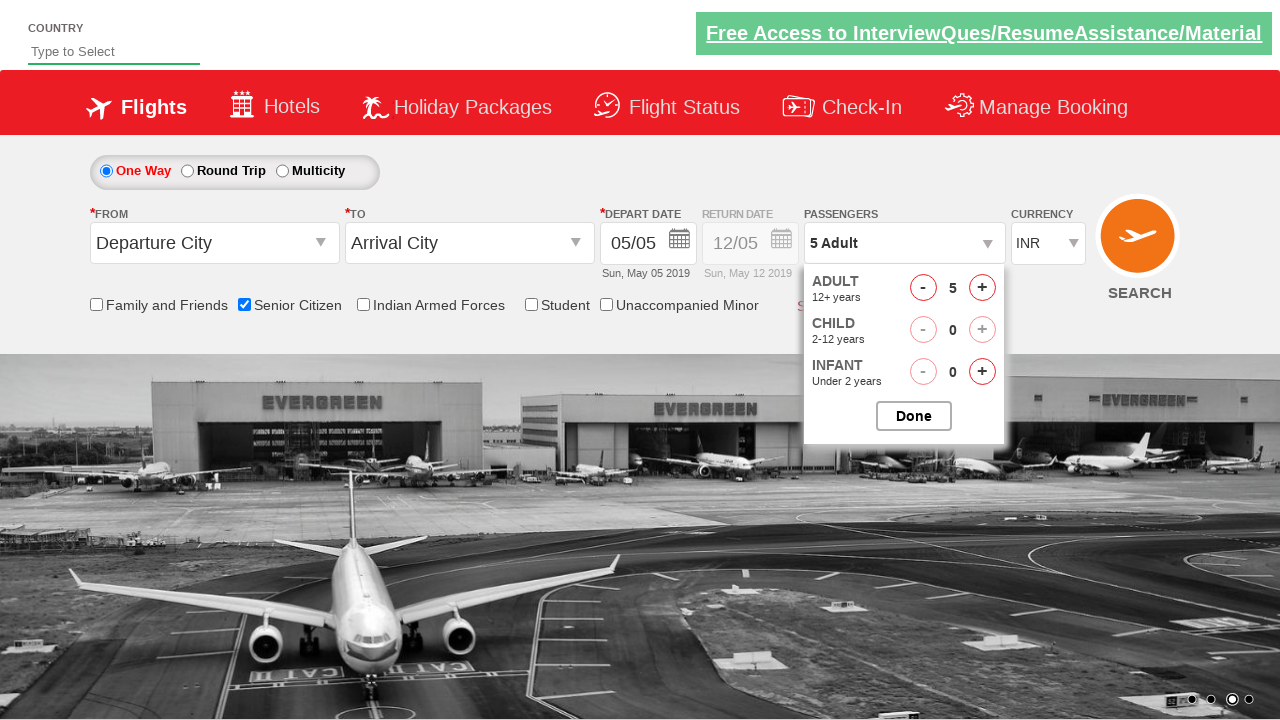

Closed passenger options dropdown at (914, 416) on #btnclosepaxoption
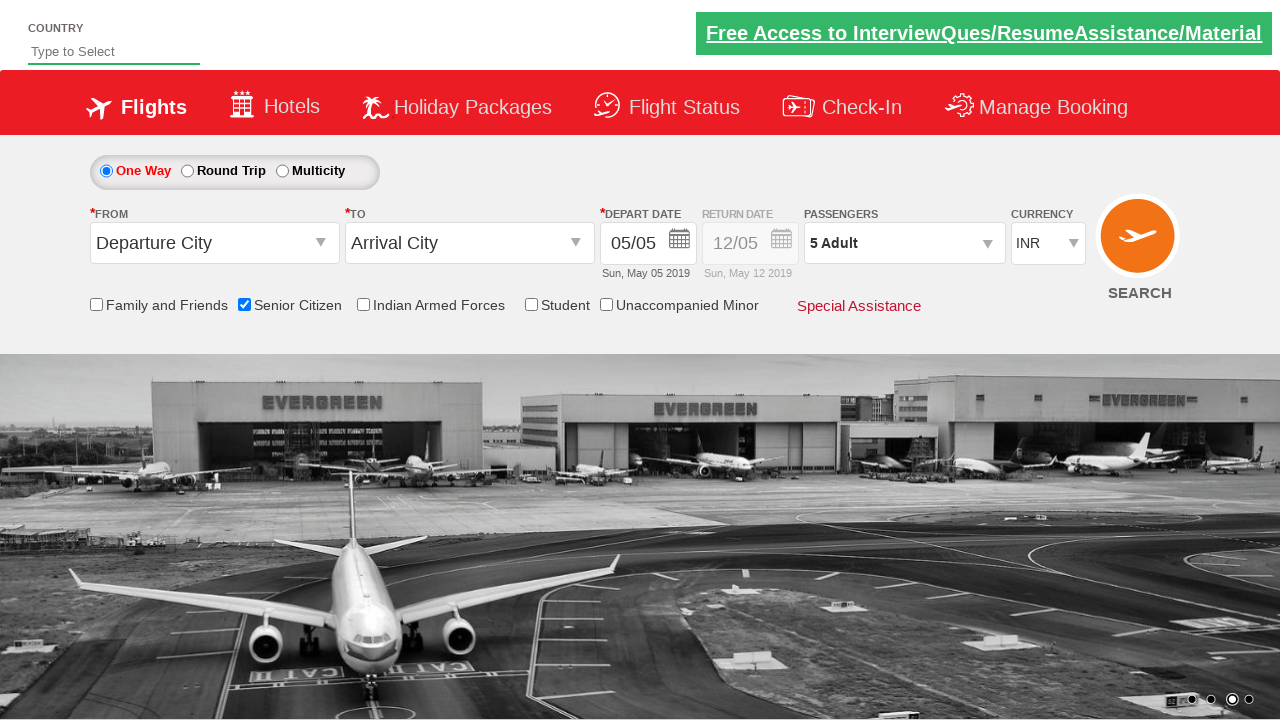

Verified passenger info displays '5 Adult'
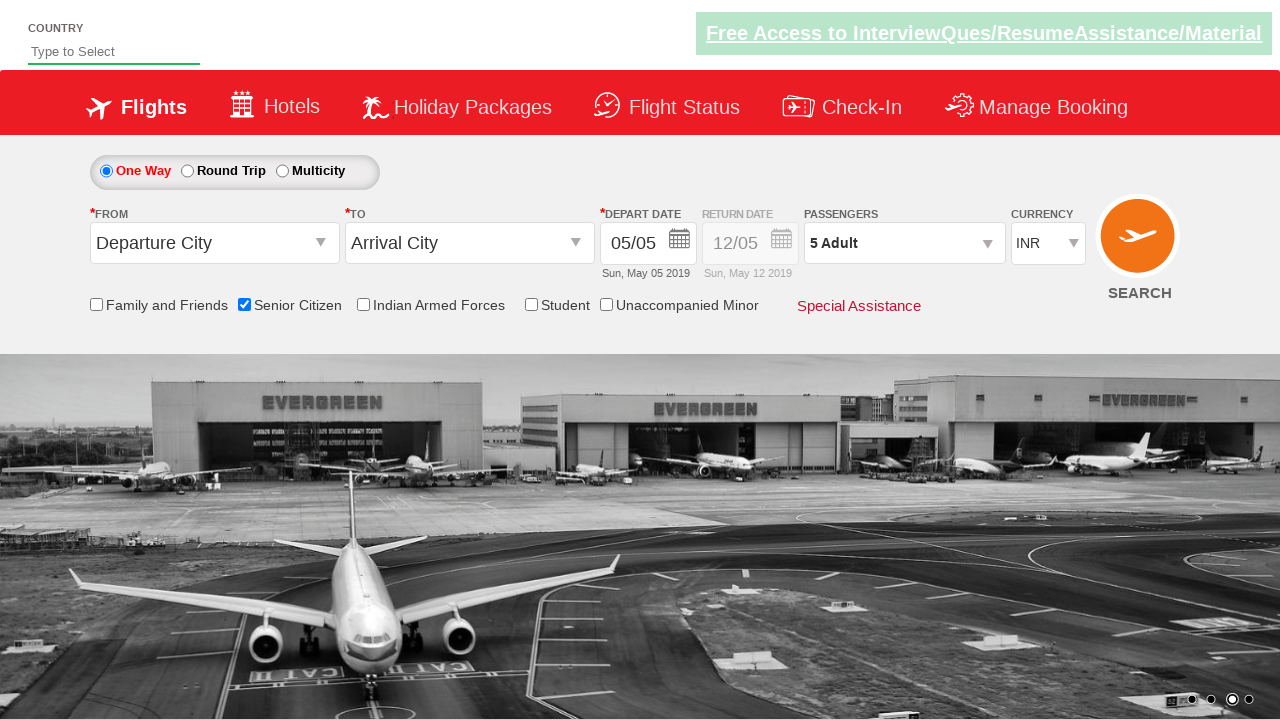

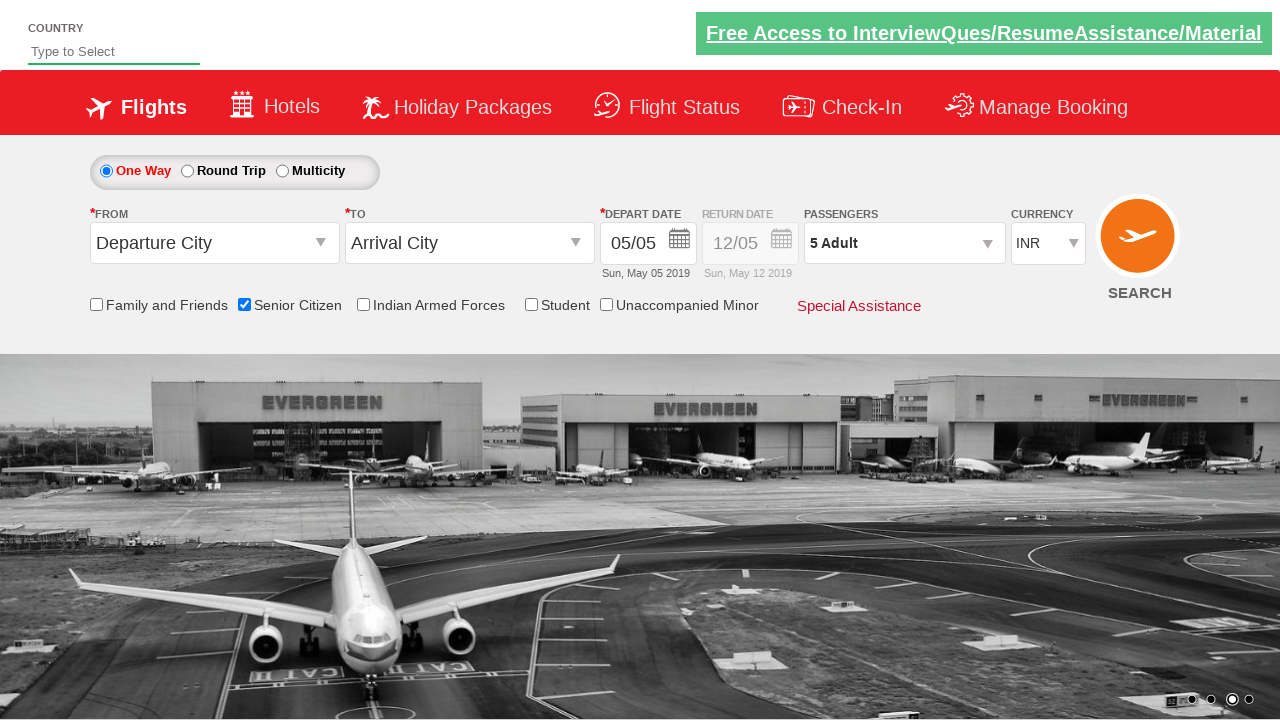